Tests a temperature conversion tool by entering a Fahrenheit value, selecting decimal precision, and verifying the Celsius conversion result

Starting URL: https://www.convertworld.com/hu/homerseklet/fahrenheit.html

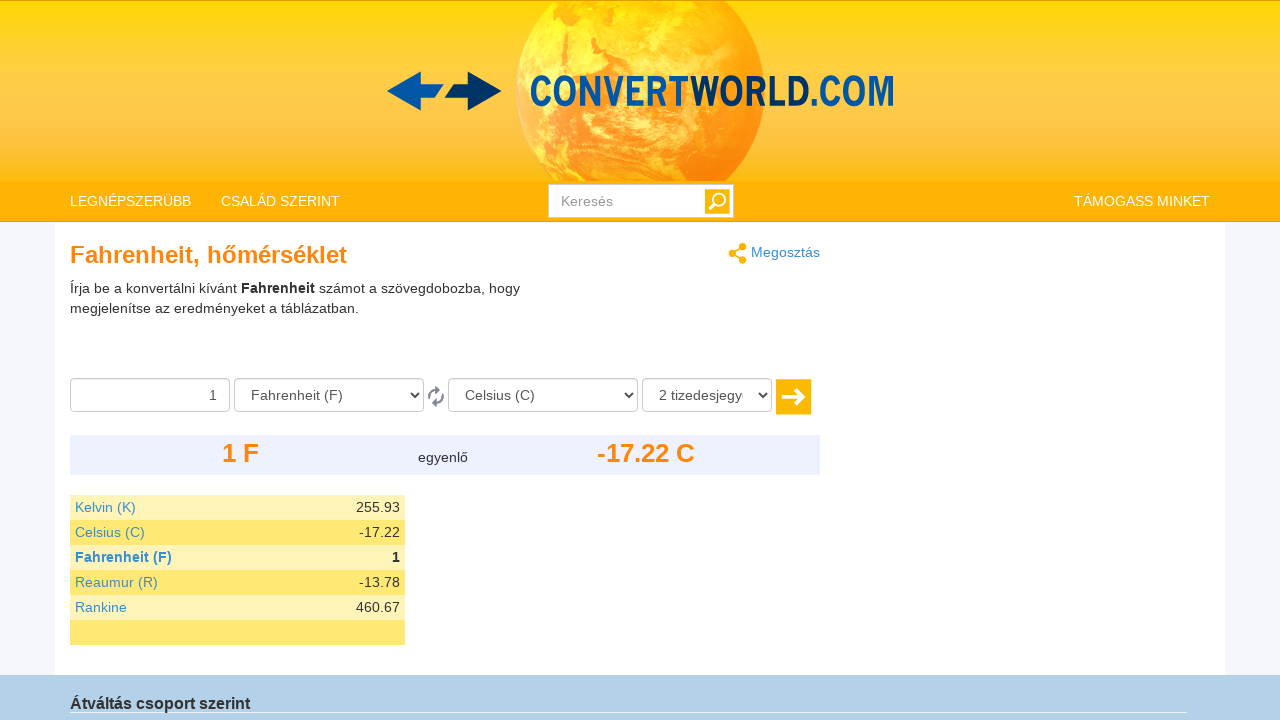

Filled amount field with Fahrenheit value '75' on input[name='amount']
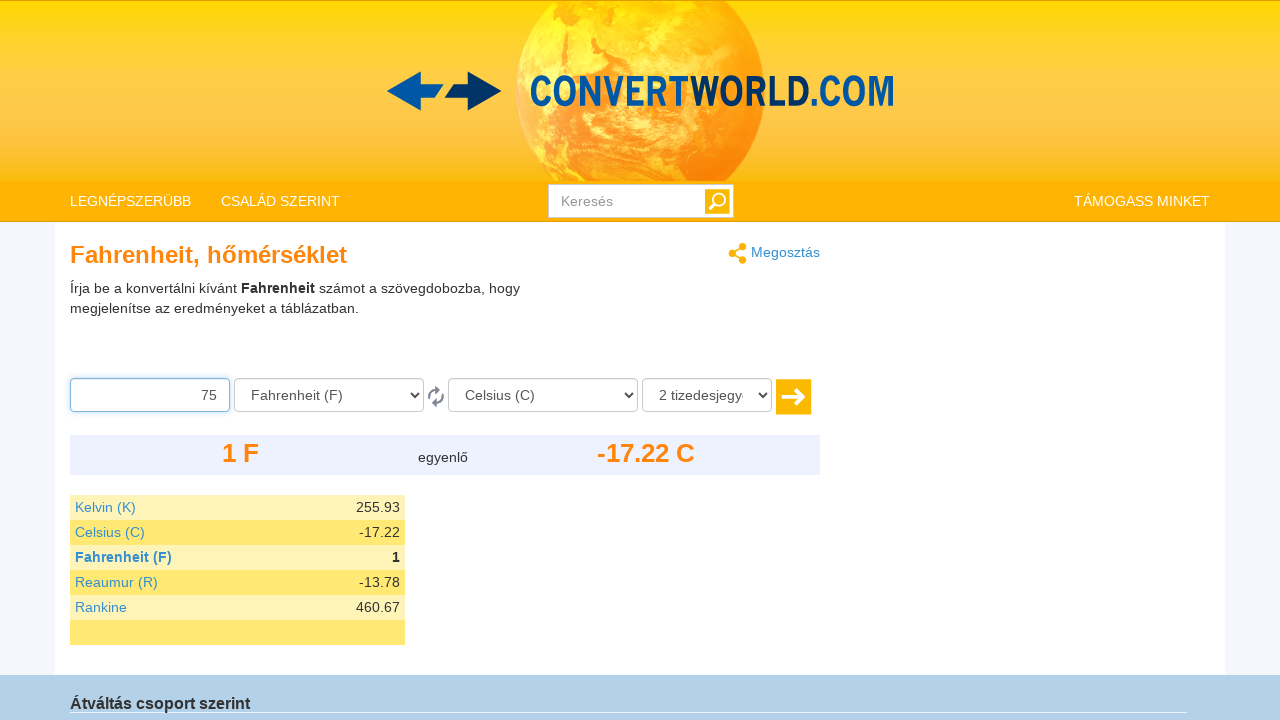

Clicked on decimals dropdown to open it at (707, 395) on select[name='decimals']
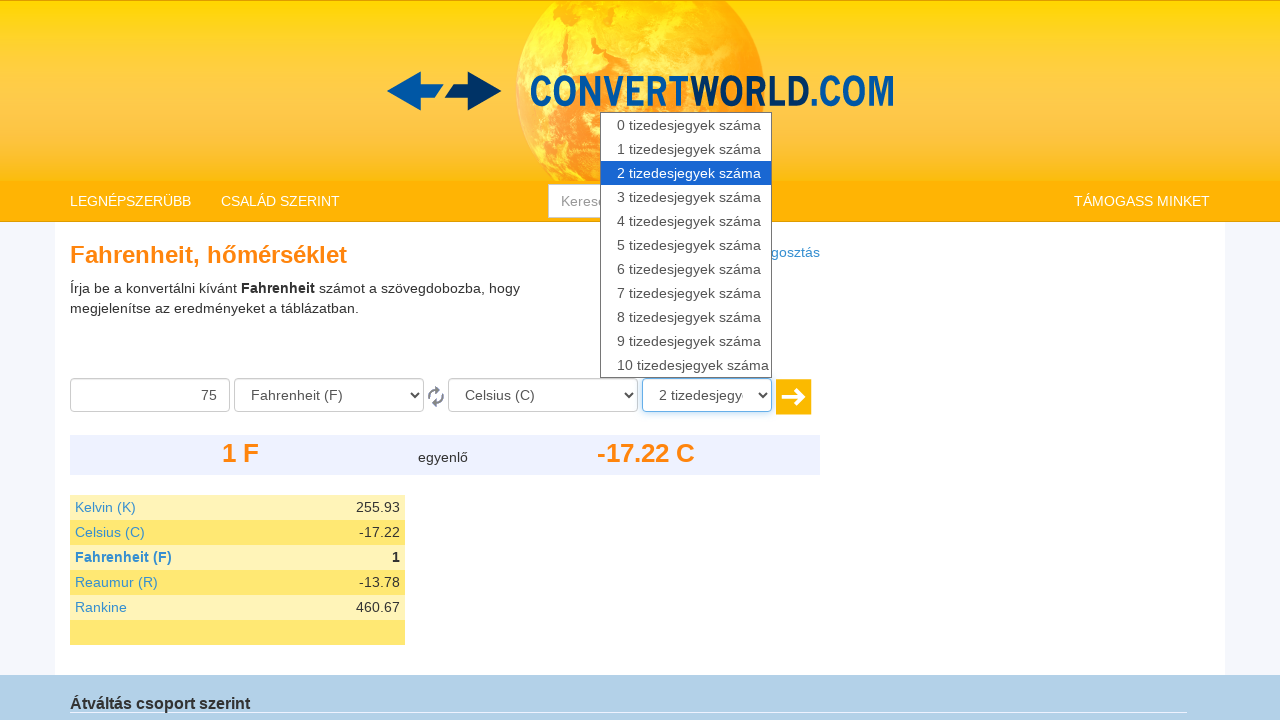

Selected 2 decimal places from dropdown on select[name='decimals']
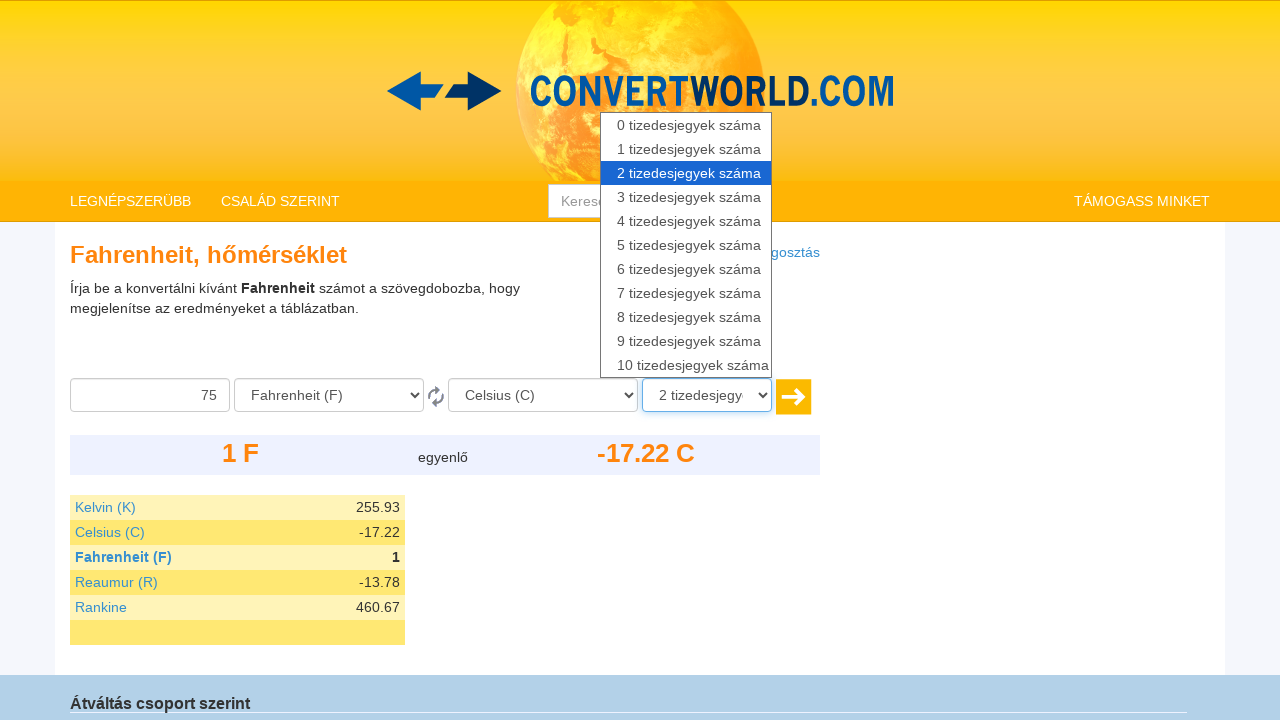

Clicked on decimals dropdown to close it at (707, 395) on select[name='decimals']
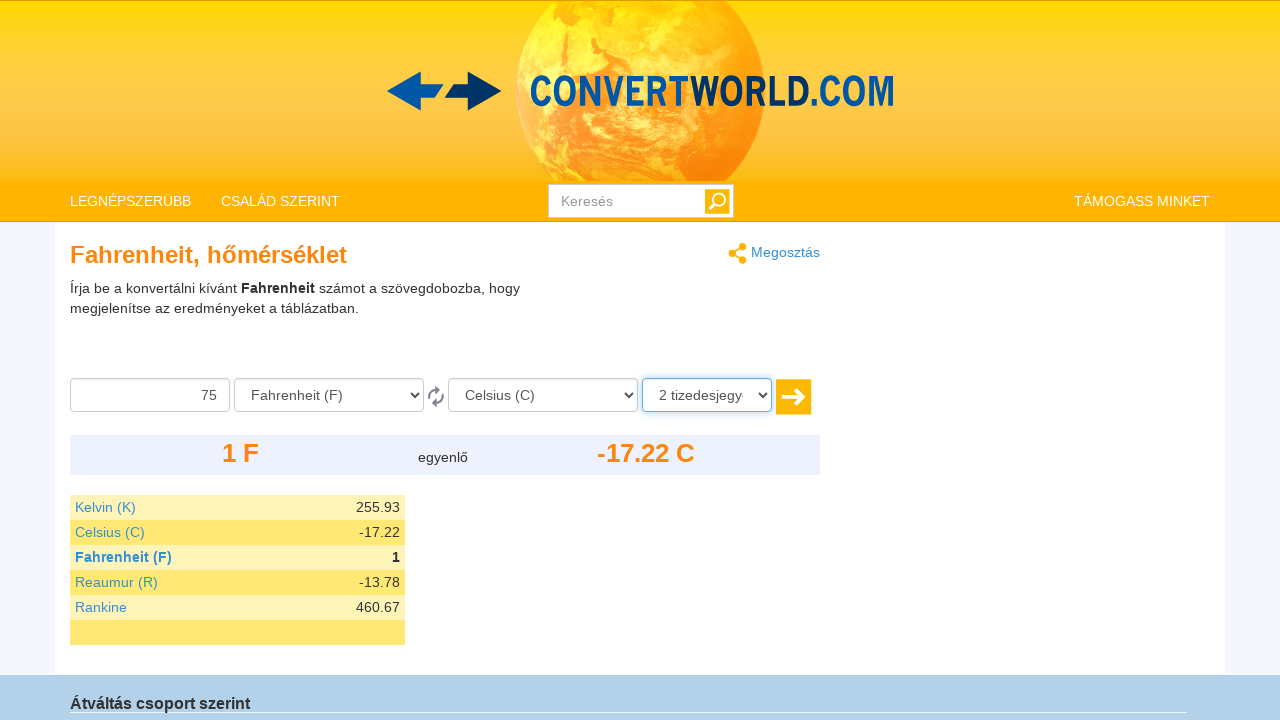

Clicked OK button to perform temperature conversion at (794, 397) on .ok
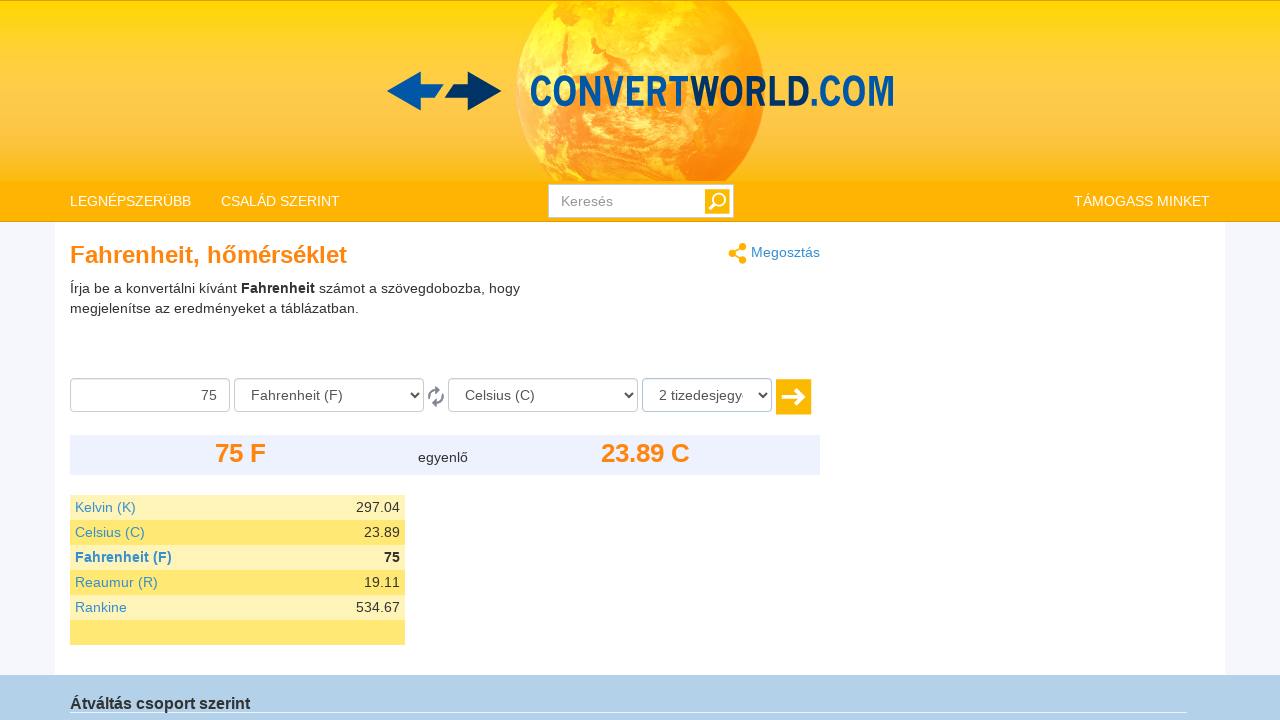

Source result field loaded
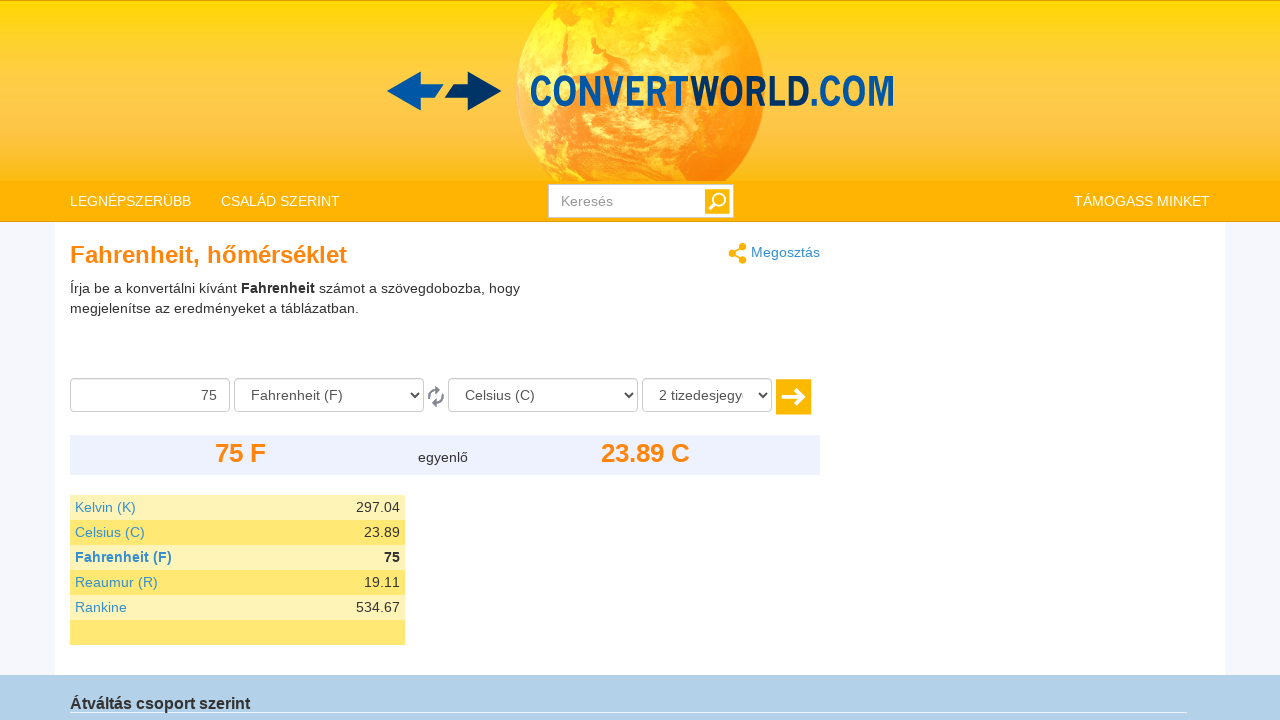

Celsius conversion result field loaded
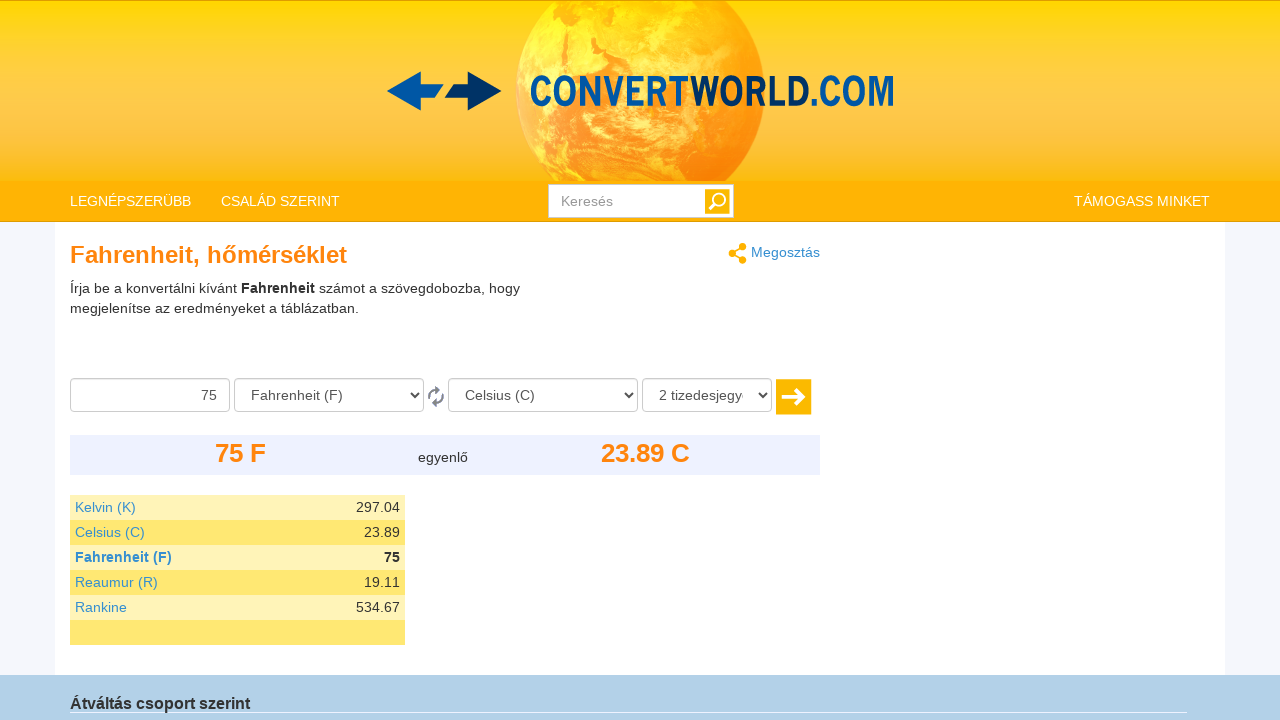

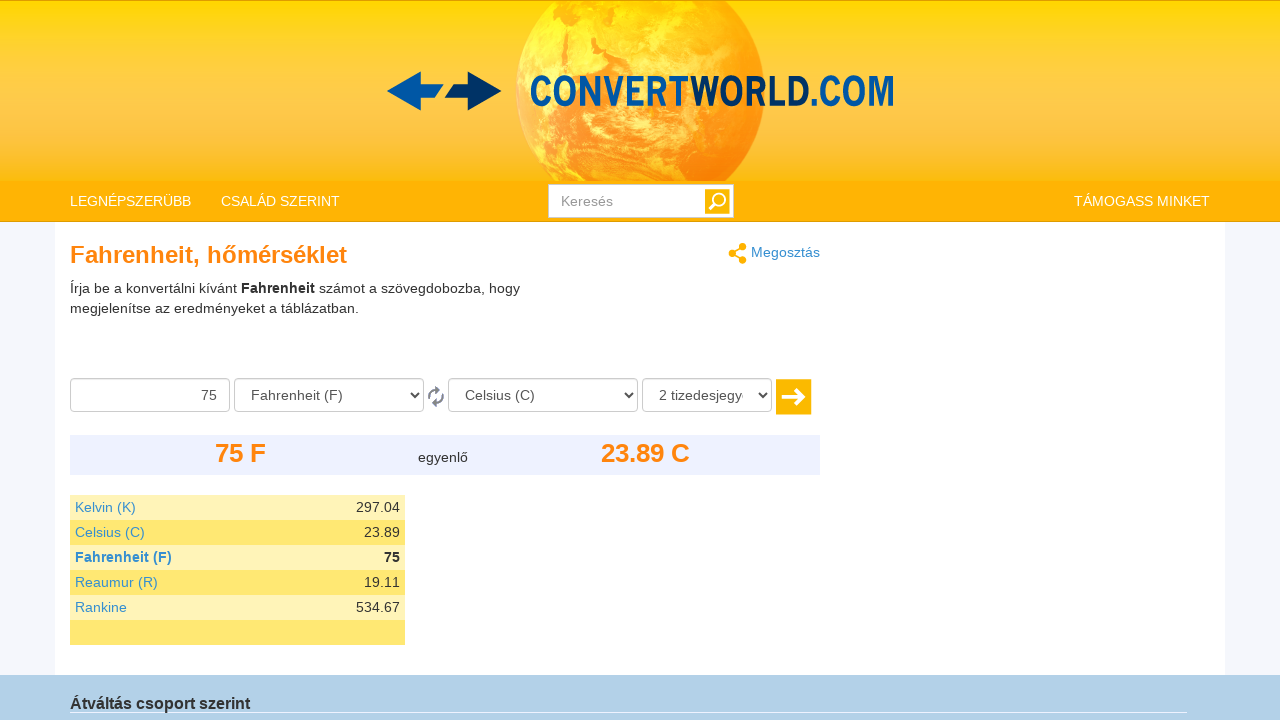